Tests a floor heating calculator by entering room dimensions (width, length), selecting room type and heating type, entering heat loss value, and verifying the calculated cable power results.

Starting URL: https://kermi-fko.ru/raschety/Calc-Rehau-Solelec.aspx

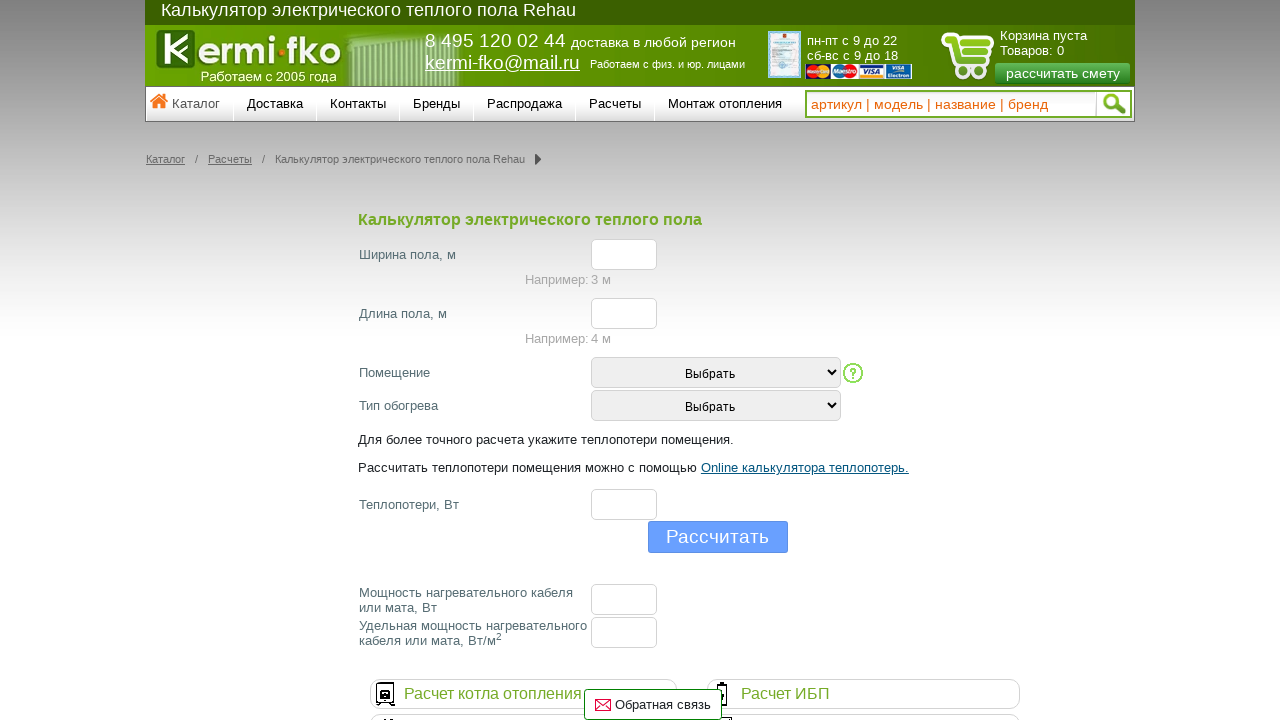

Entered width value of 5 meters on #el_f_width
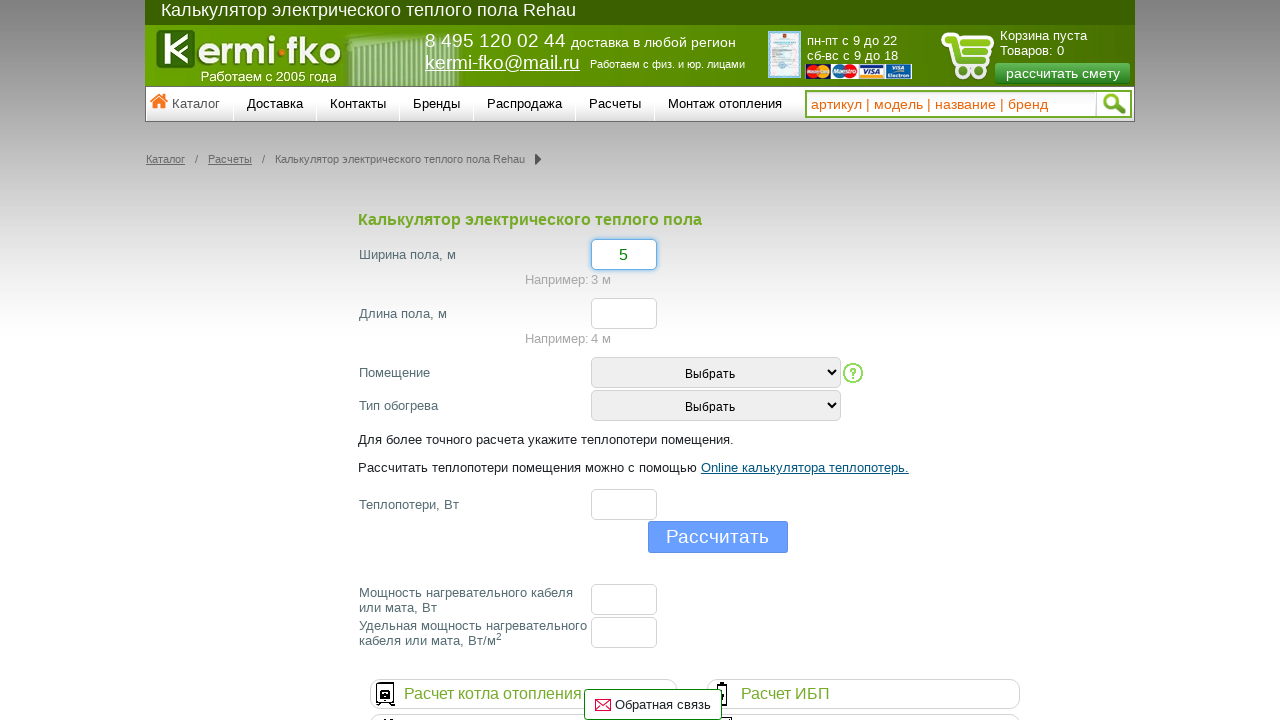

Entered length value of 7 meters on #el_f_lenght
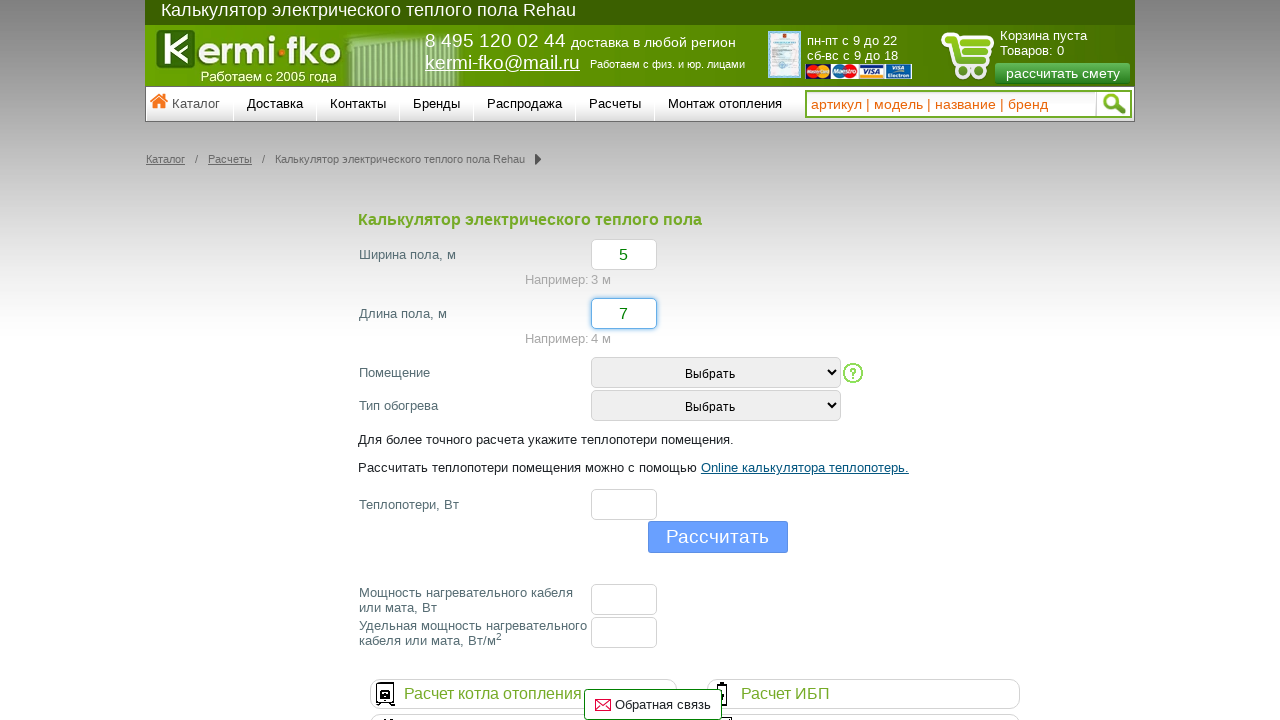

Selected room type value 2 on #room_type
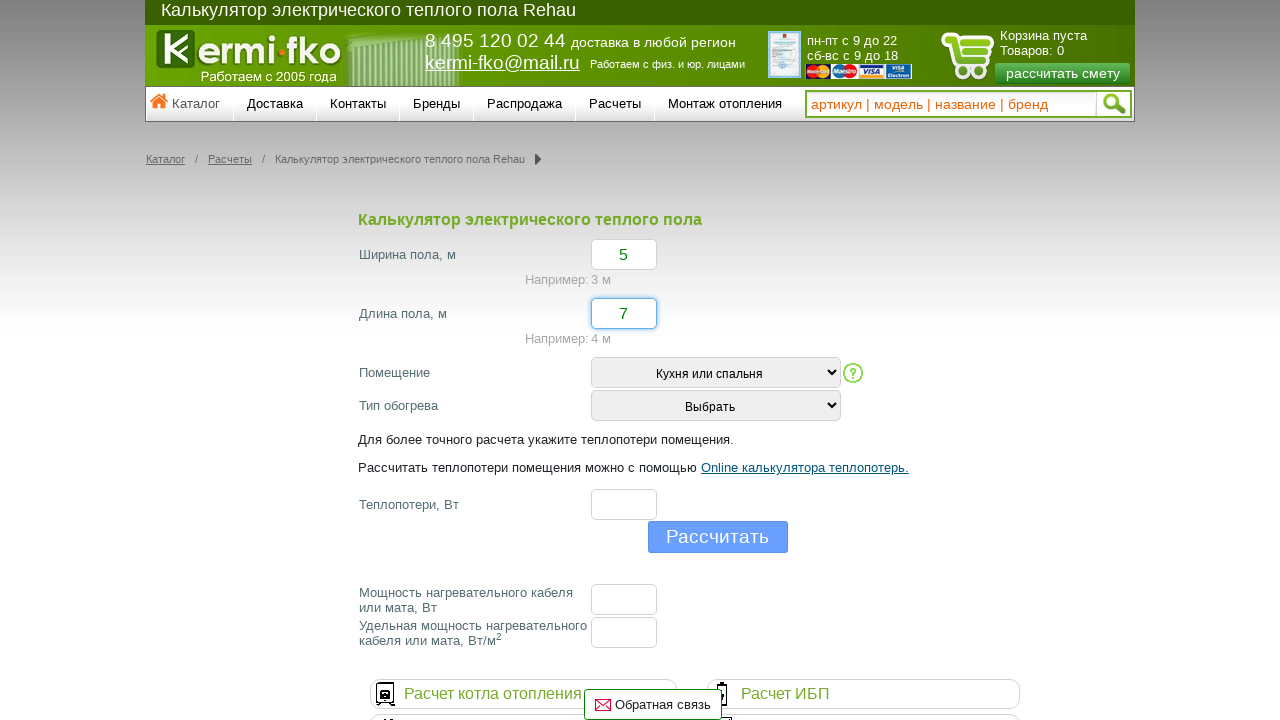

Selected heating type value 2 on #heating_type
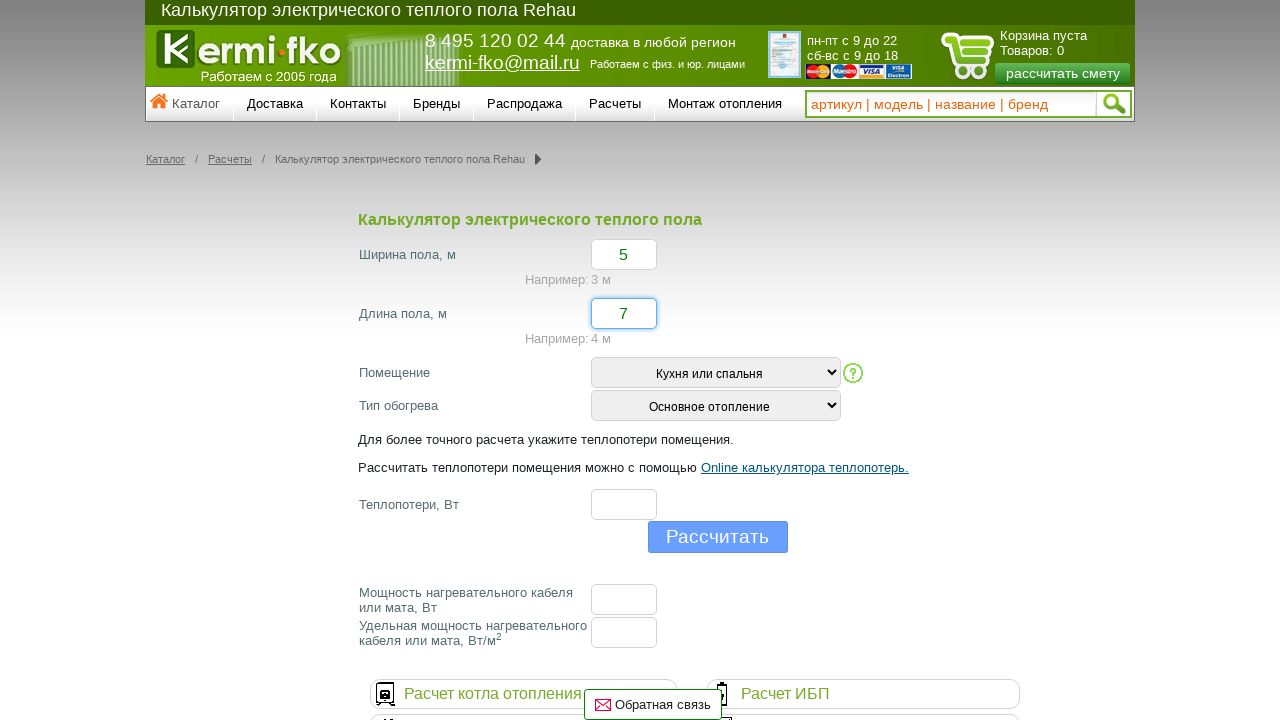

Entered heat loss value of 20 on #el_f_losses
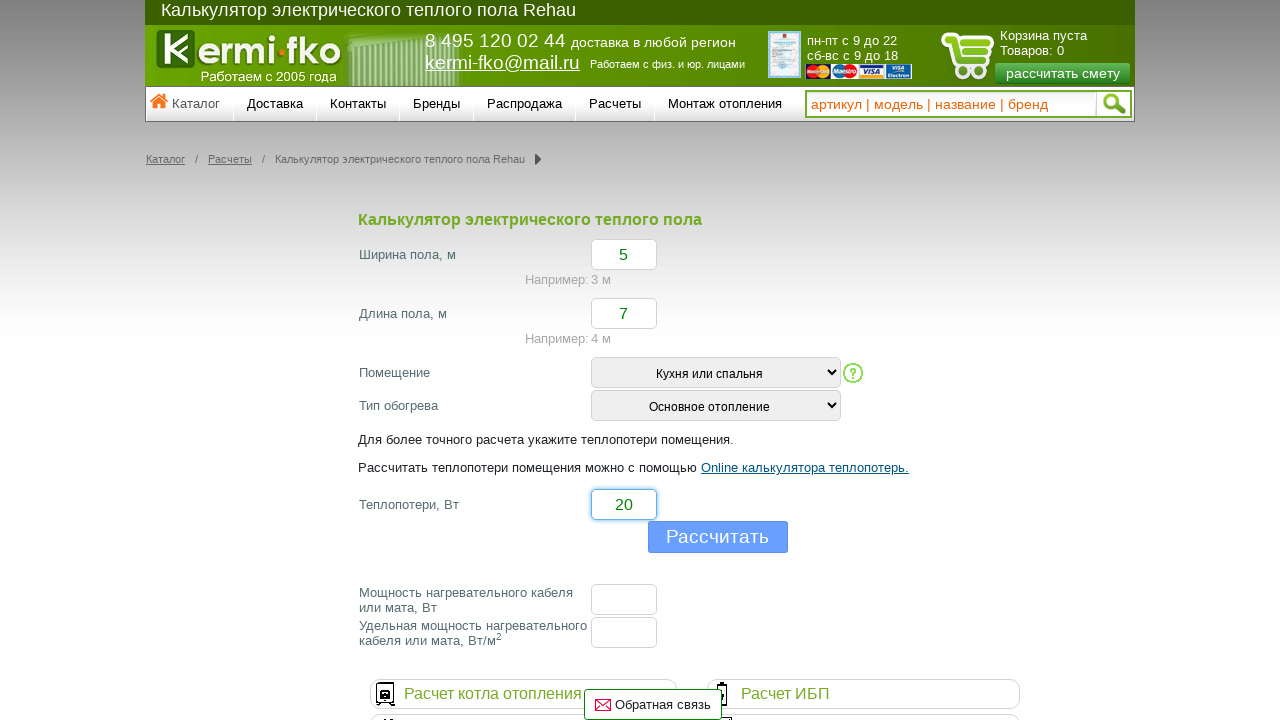

Clicked calculate button at (718, 537) on input[type='button']
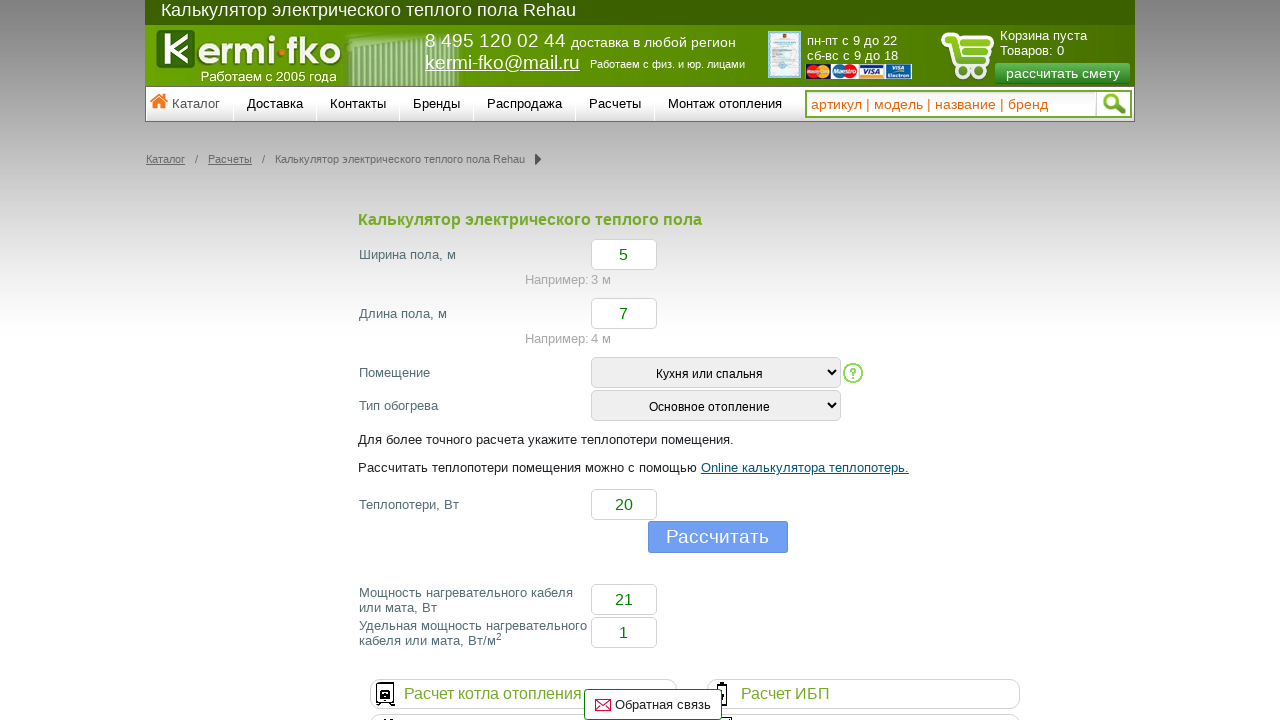

Results appeared - floor cable power field is visible
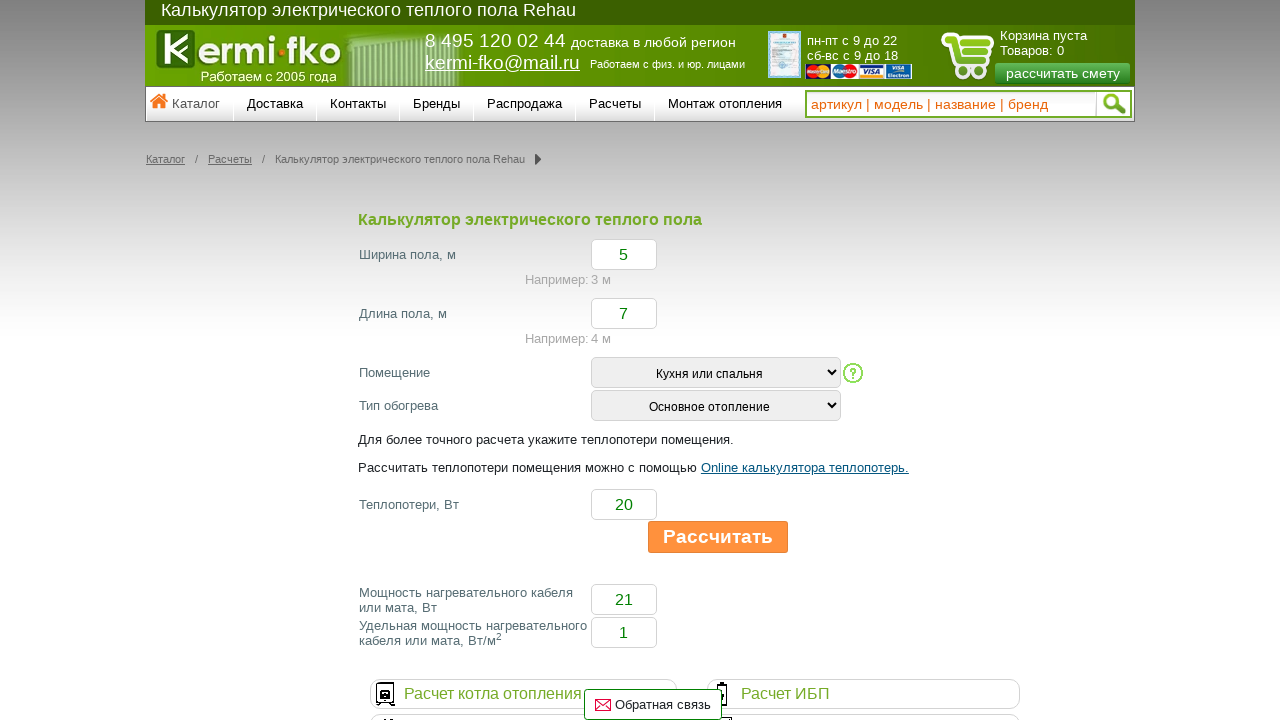

Retrieved floor cable power value: None
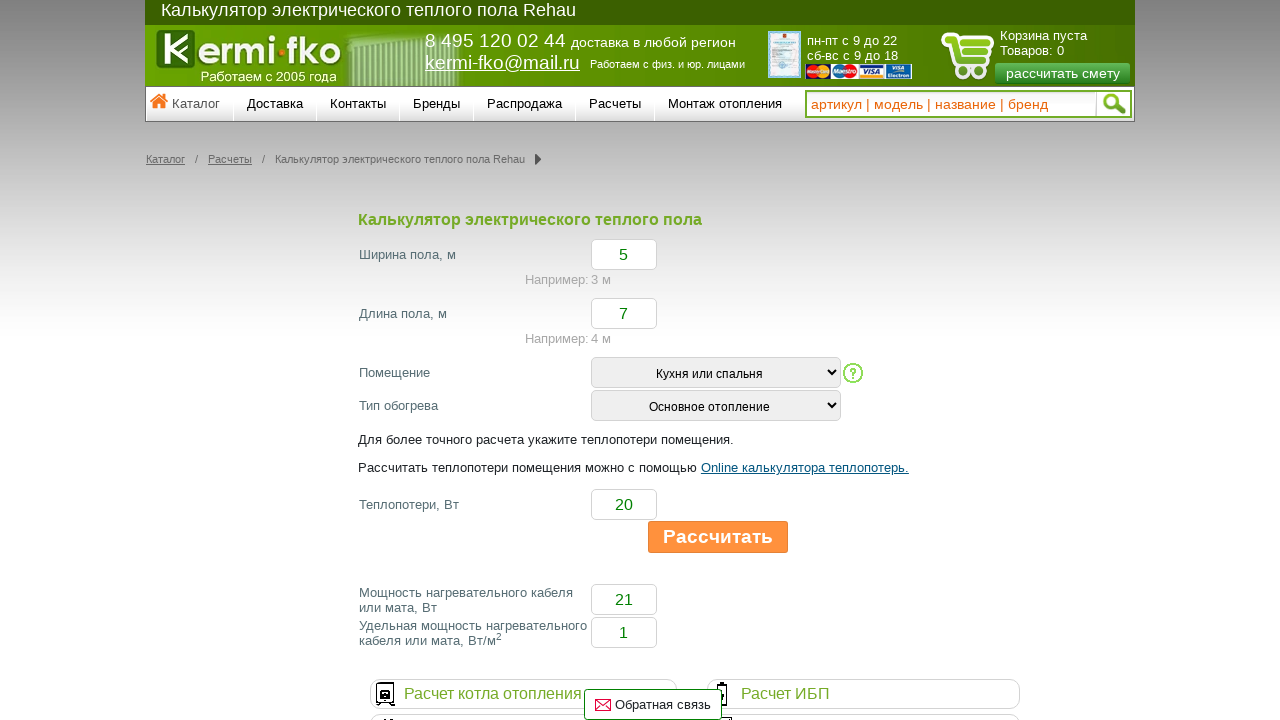

Retrieved specific floor cable power value: None
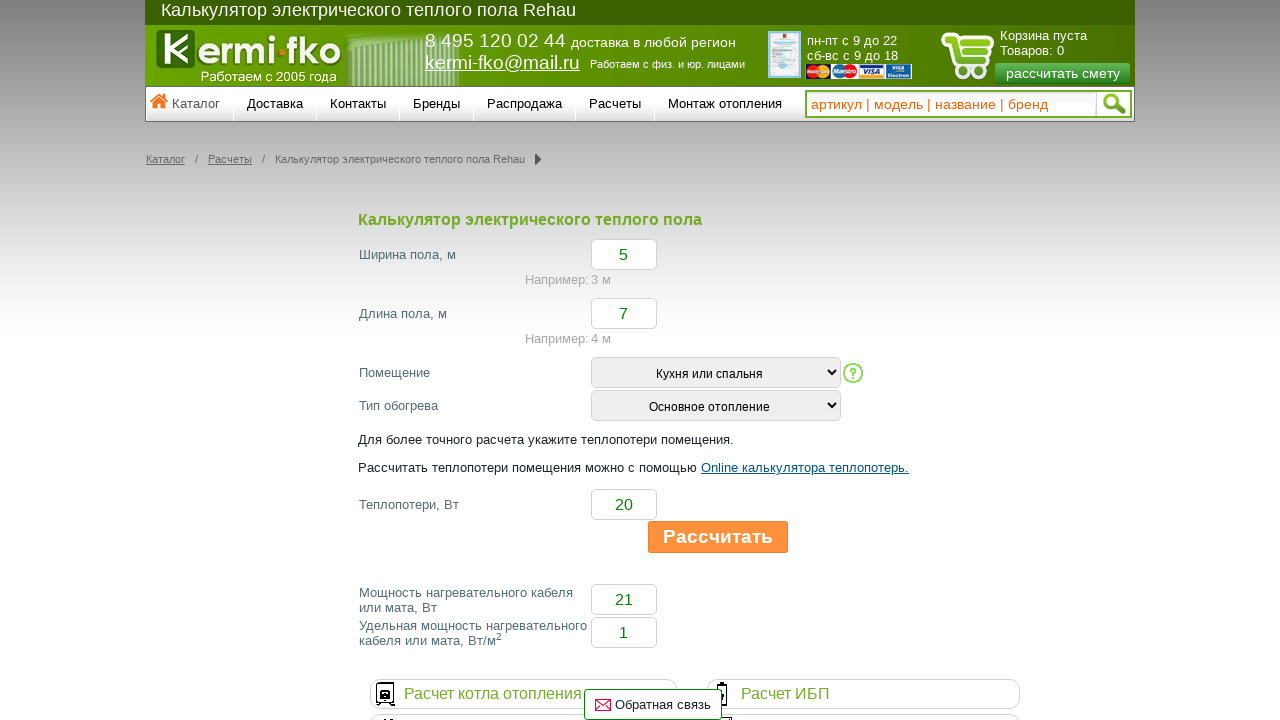

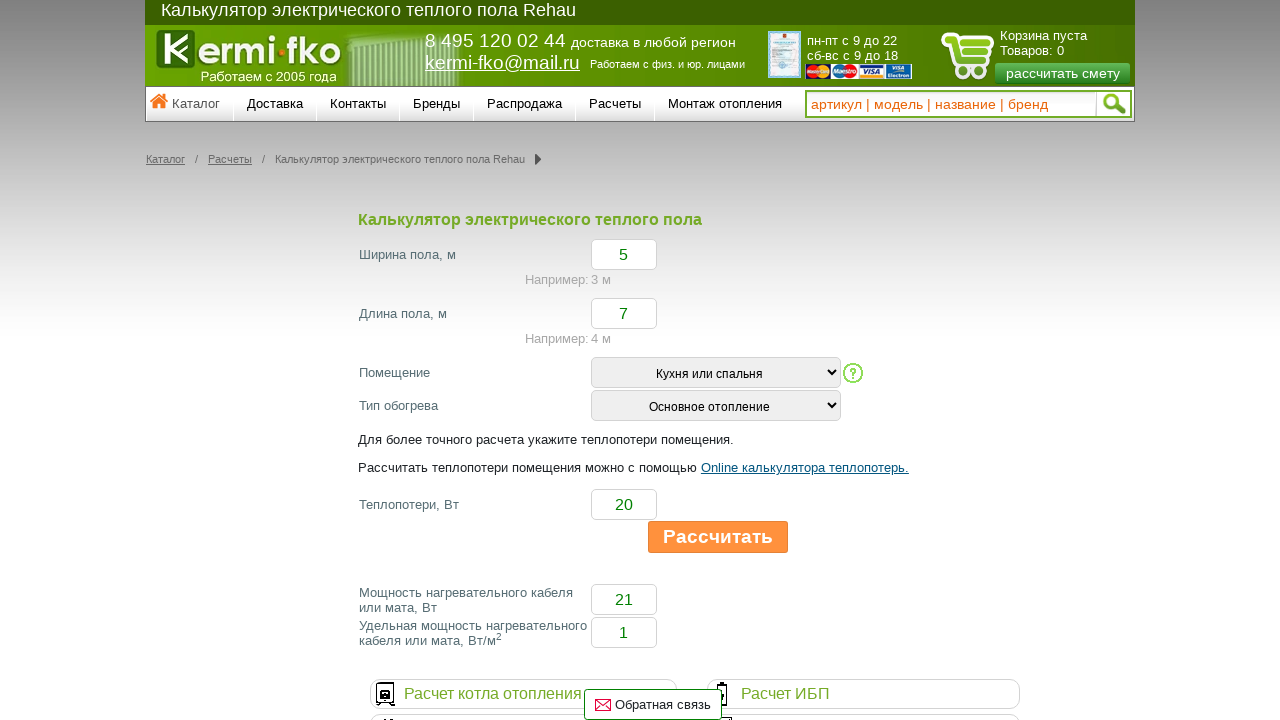